Navigates to timeforms.app, optionally interacts with a time simulation slider to set a specific hour, waits for the artwork frame to render, and verifies the page content loads correctly.

Starting URL: https://timeforms.app

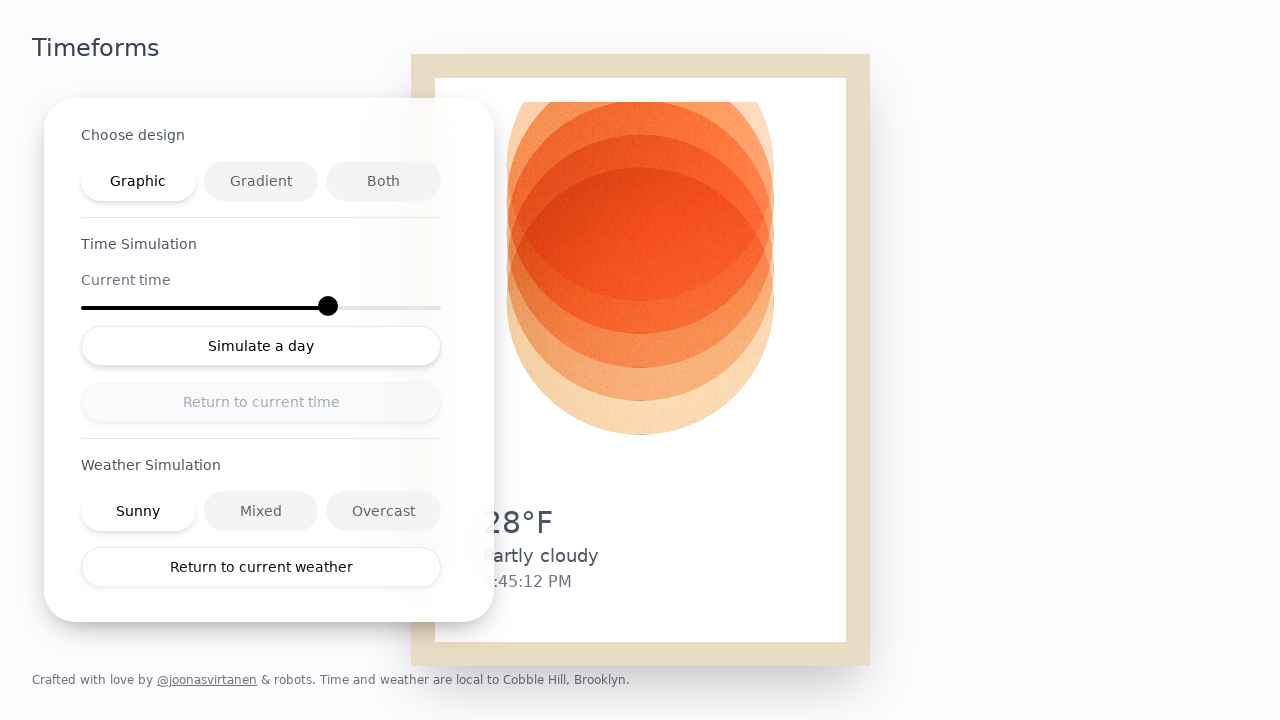

Waited for page to fully load (networkidle)
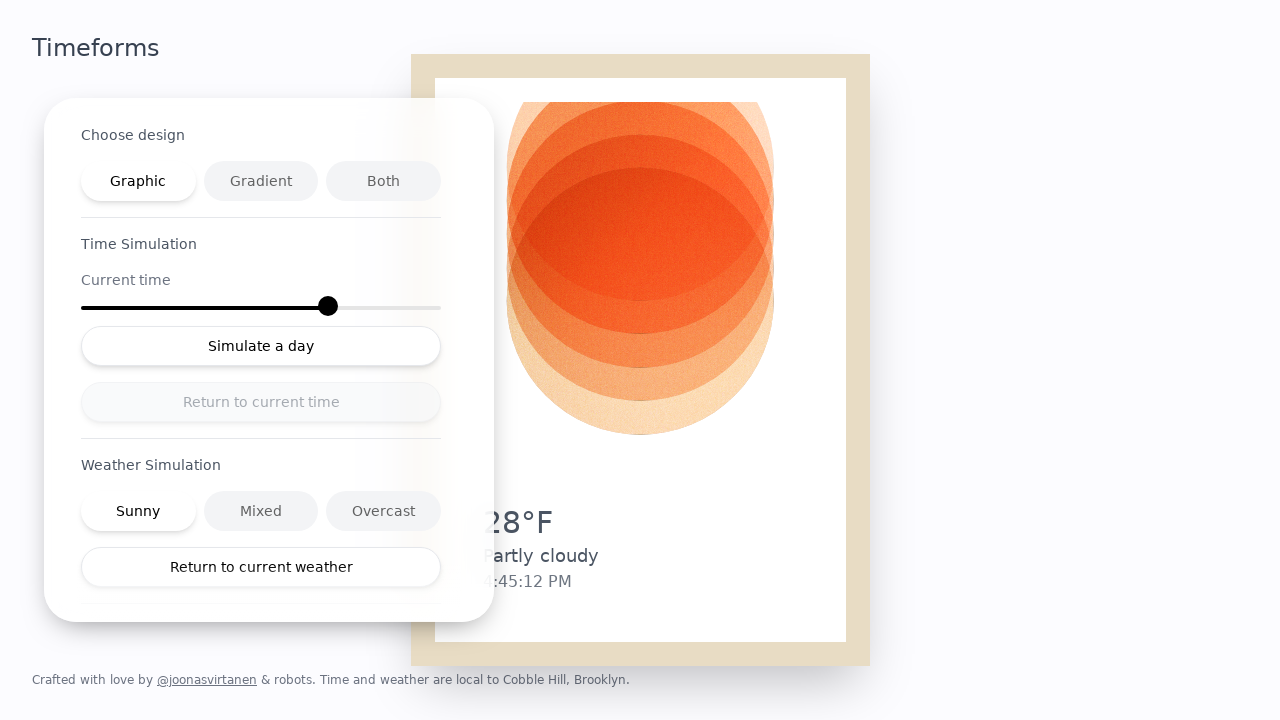

Time slider became visible
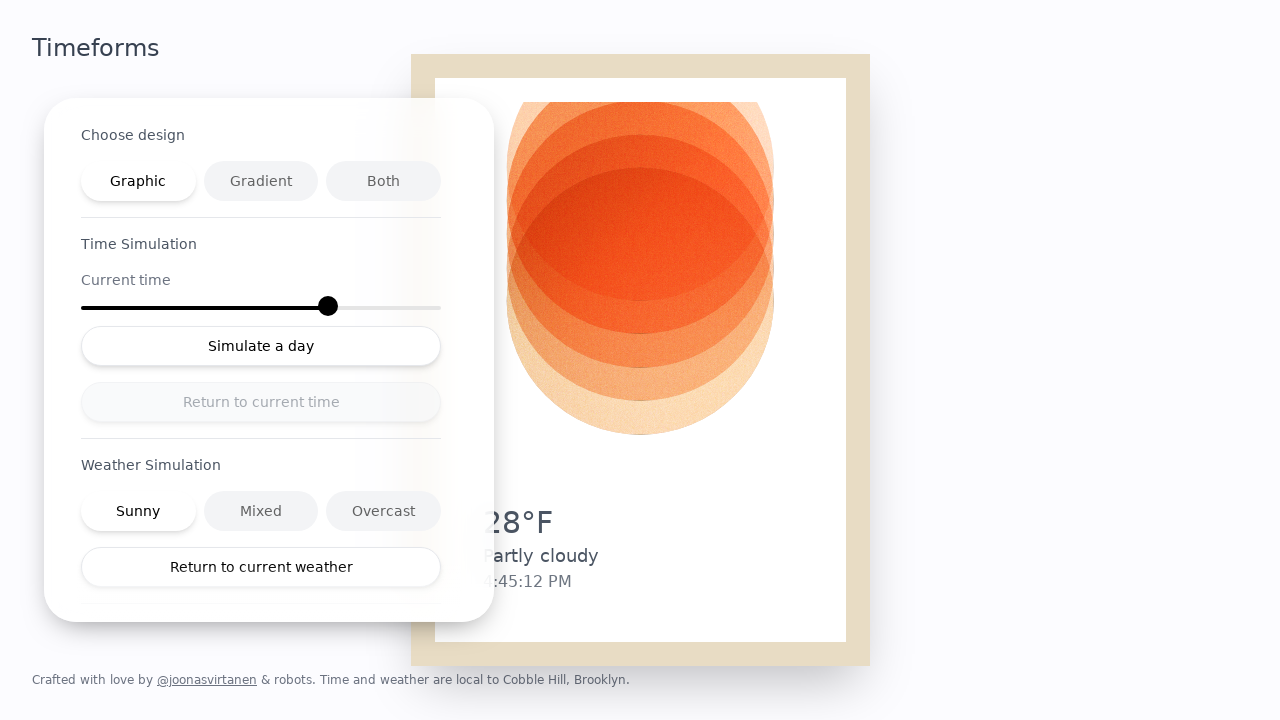

Clicked time slider to set hour to 14:00 at (300, 308)
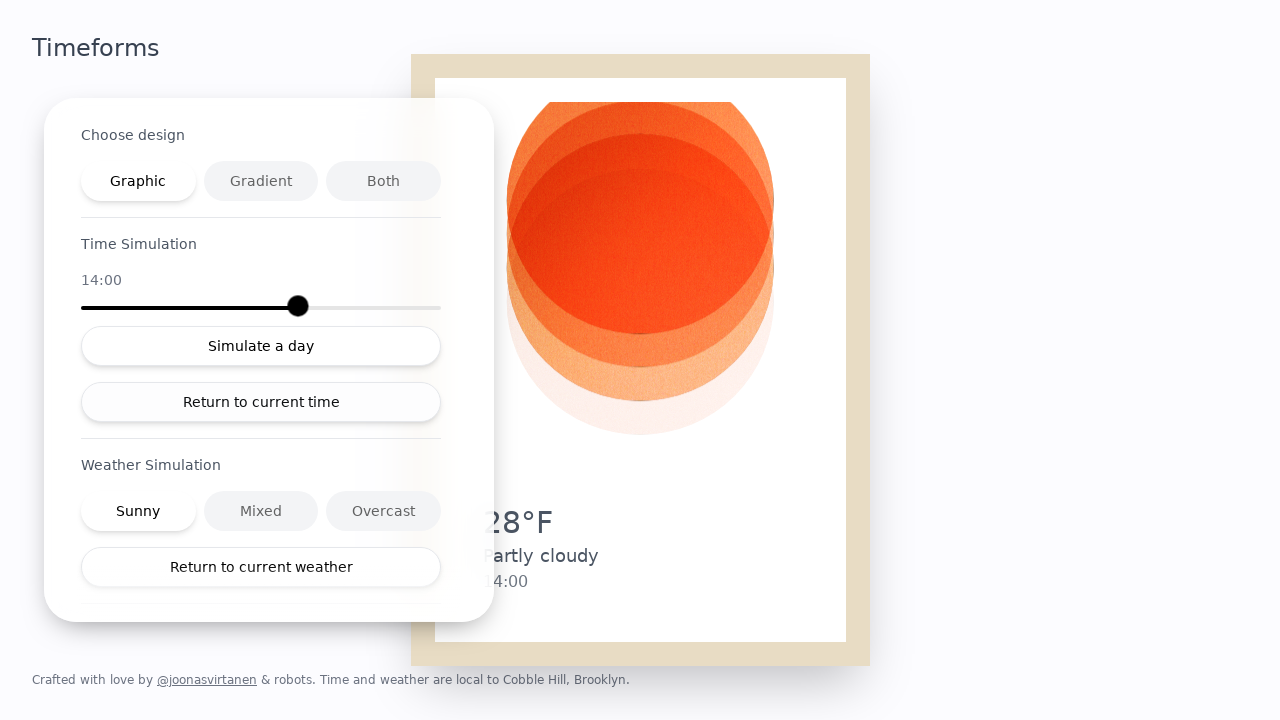

Waited for time simulation effect to complete
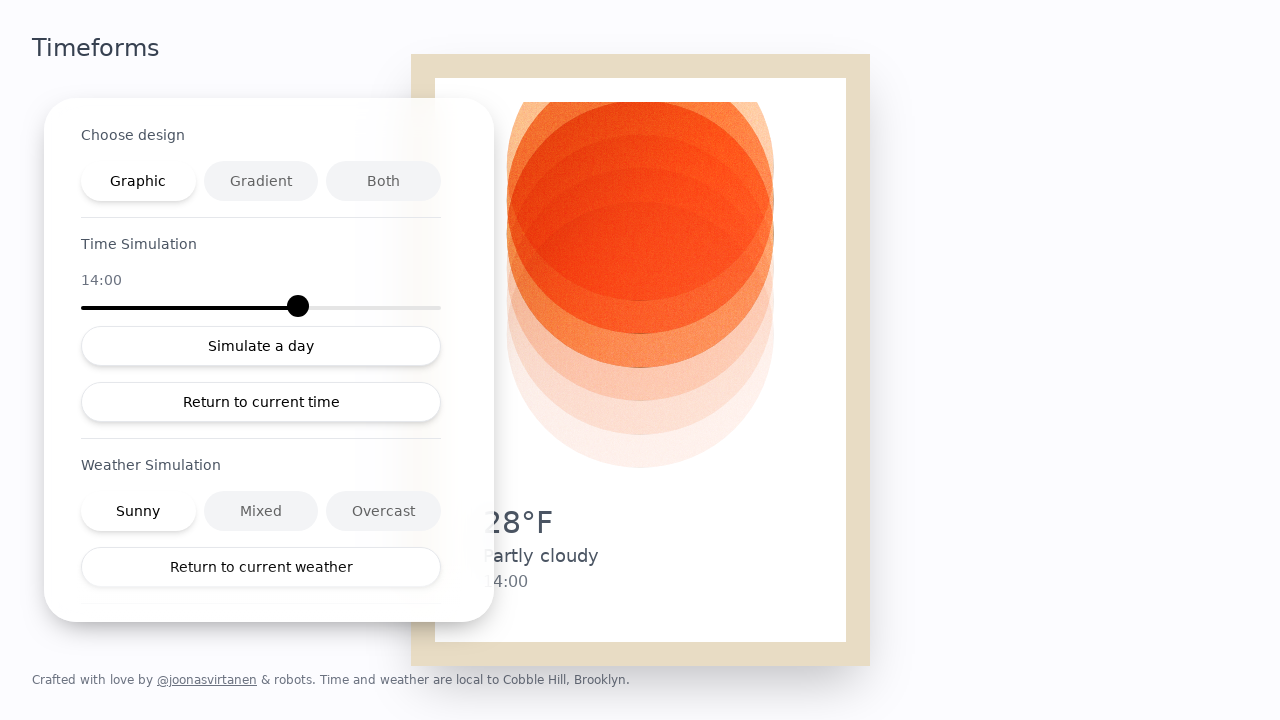

Artwork frame became visible
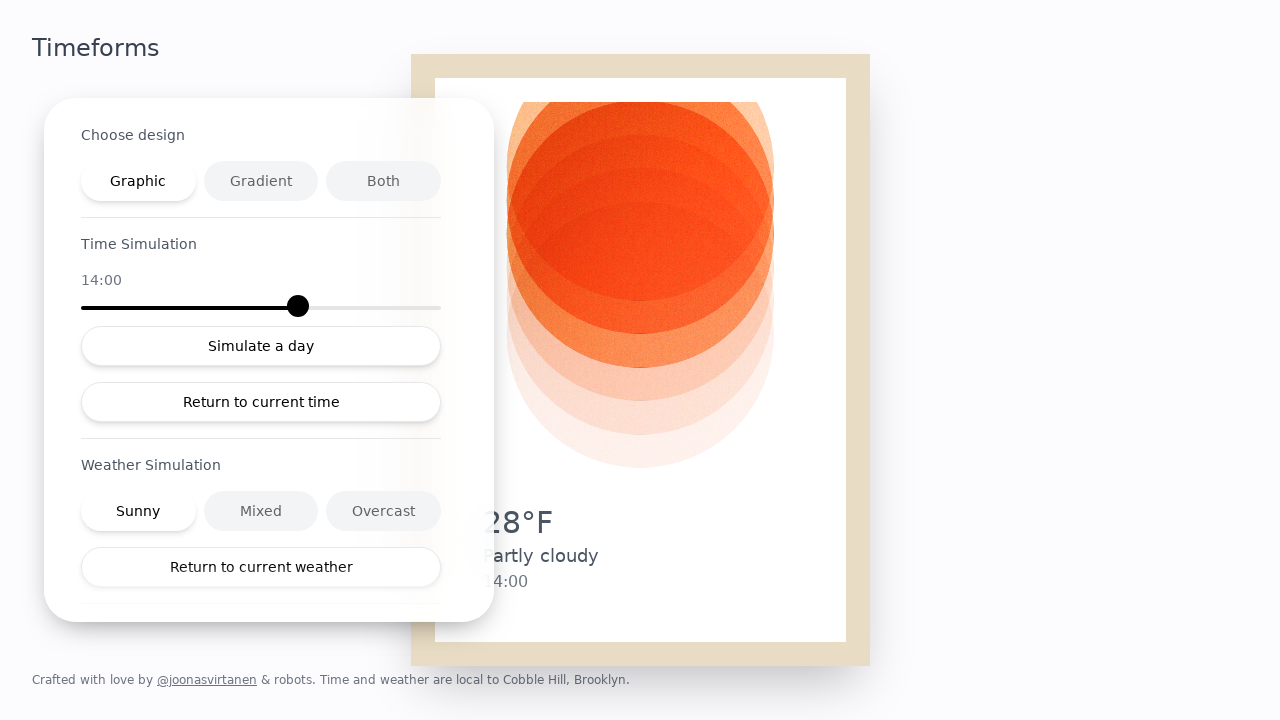

Waited for rendering to complete
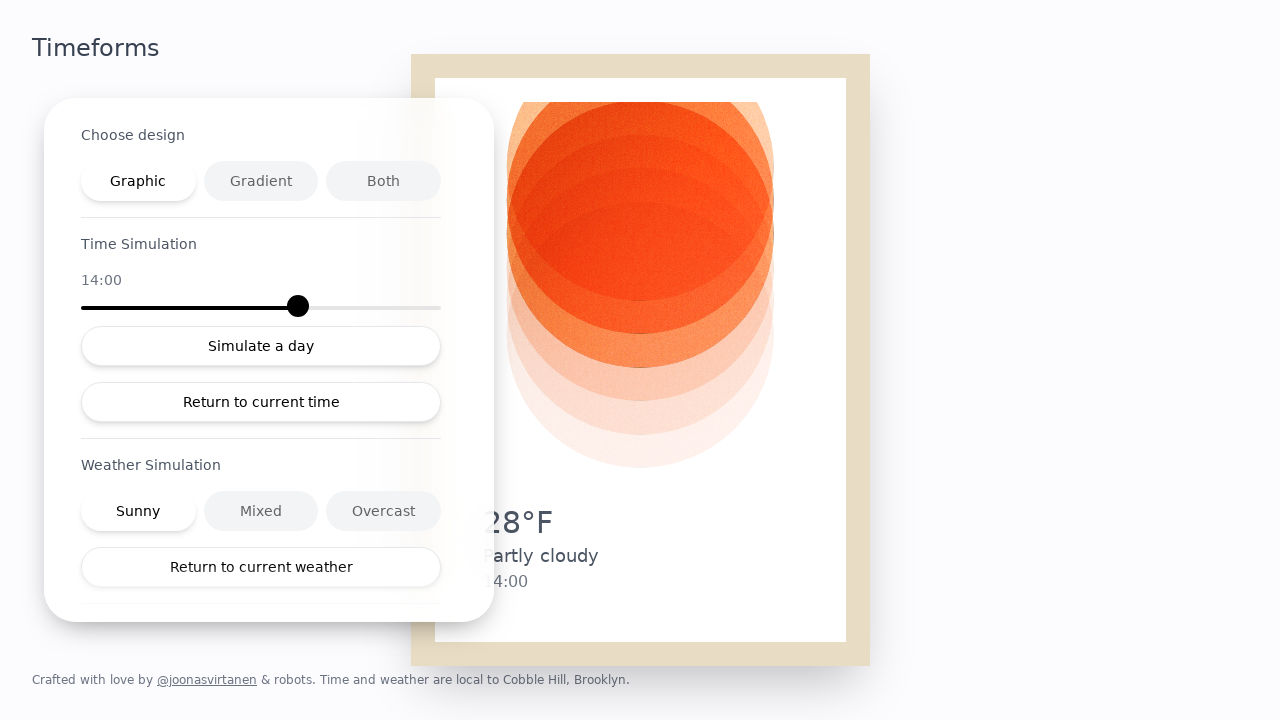

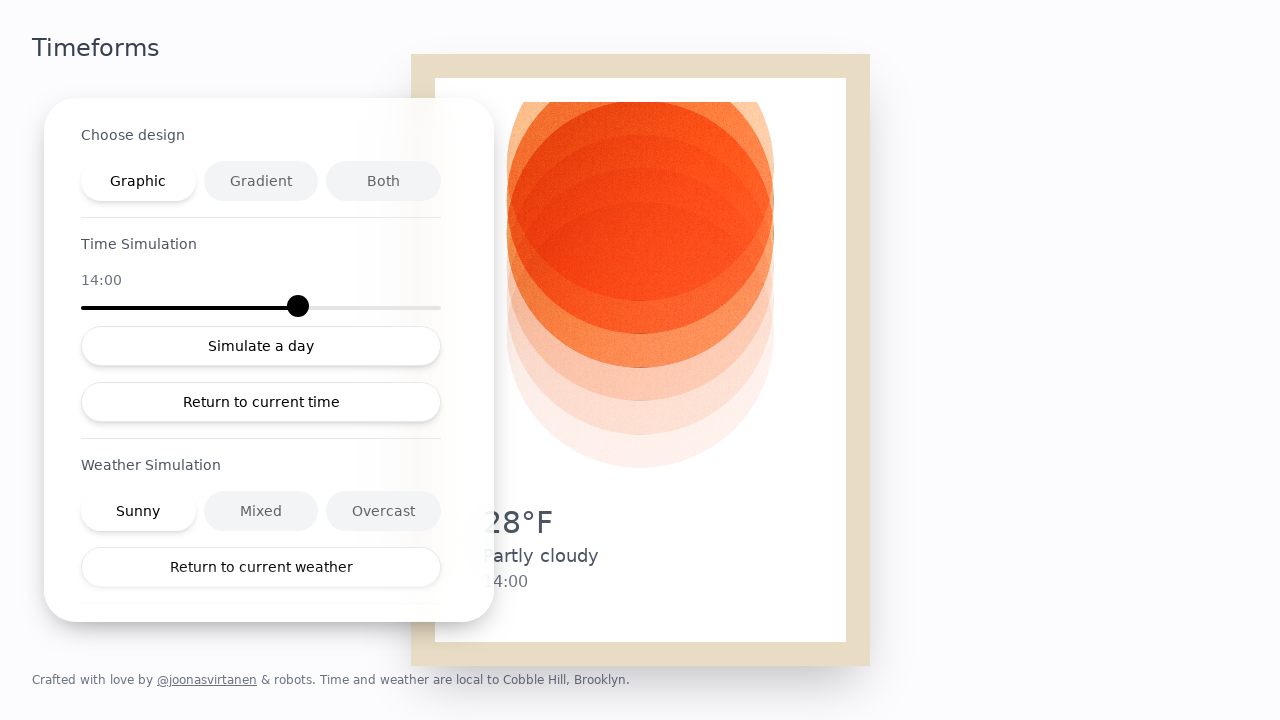